Tests that edits are saved when the input loses focus (blur event)

Starting URL: https://demo.playwright.dev/todomvc

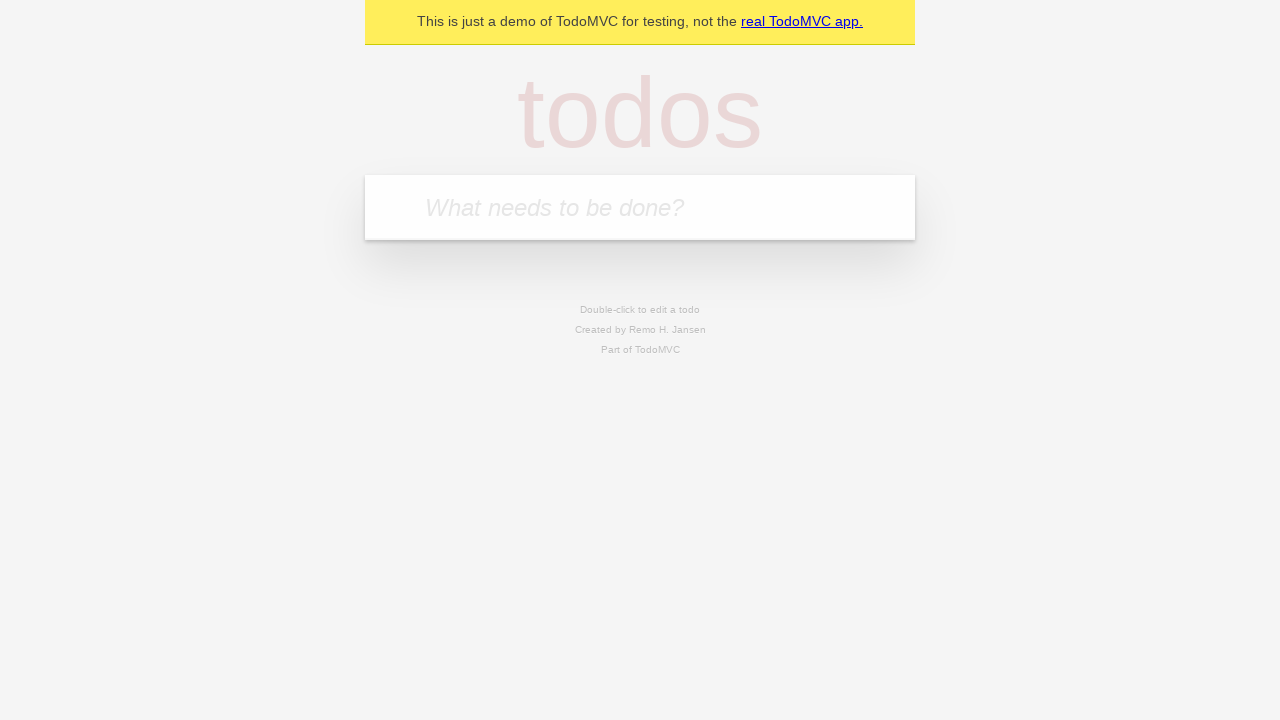

Filled first todo input with 'buy some cheese' on internal:attr=[placeholder="What needs to be done?"i]
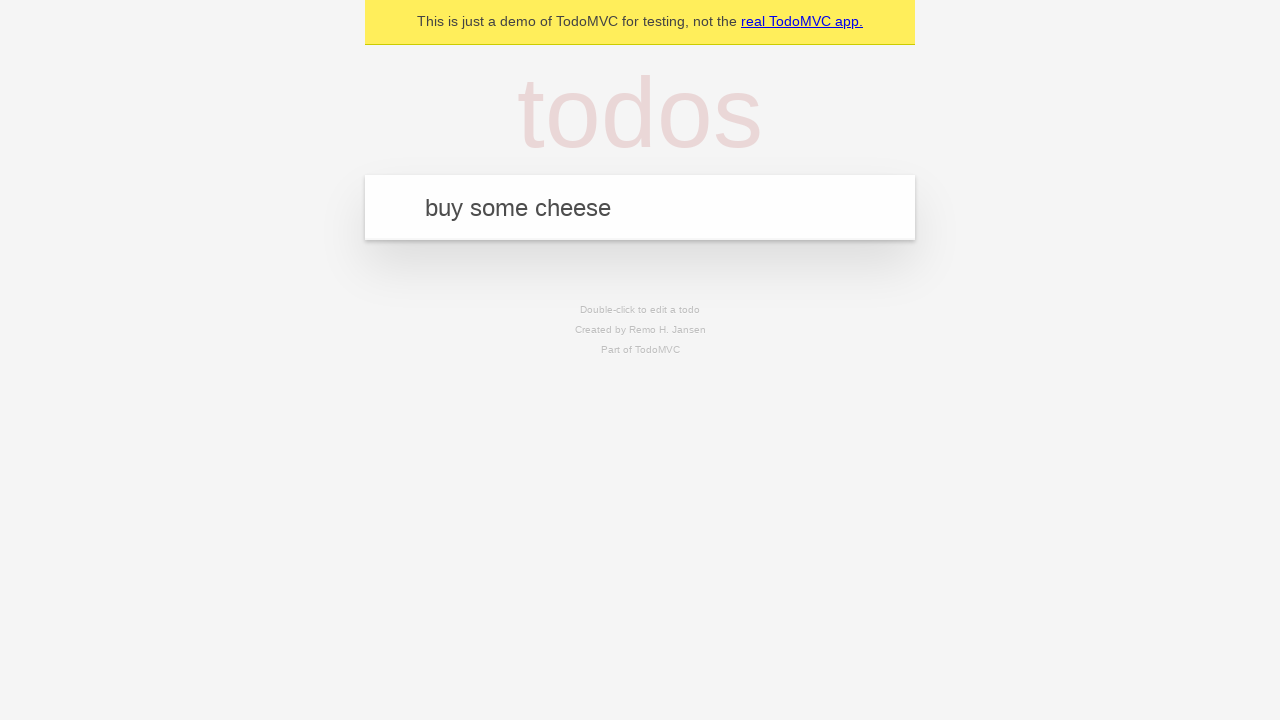

Pressed Enter to create first todo on internal:attr=[placeholder="What needs to be done?"i]
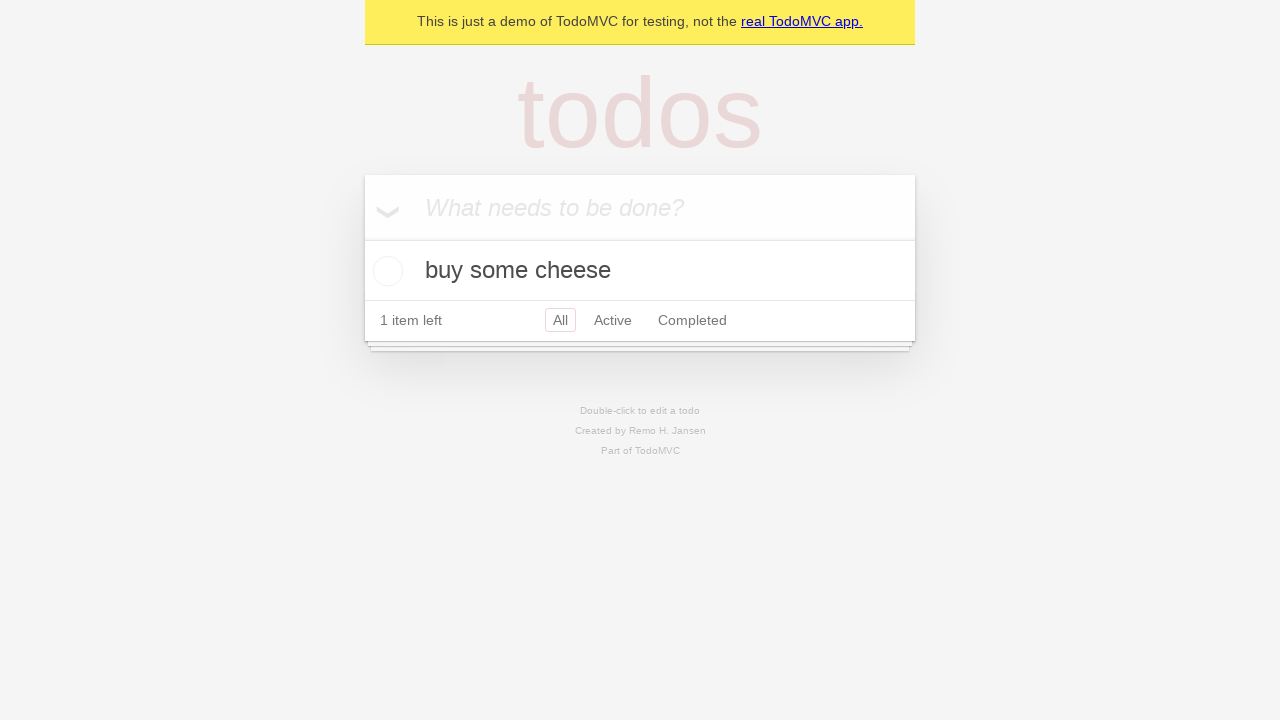

Filled second todo input with 'feed the cat' on internal:attr=[placeholder="What needs to be done?"i]
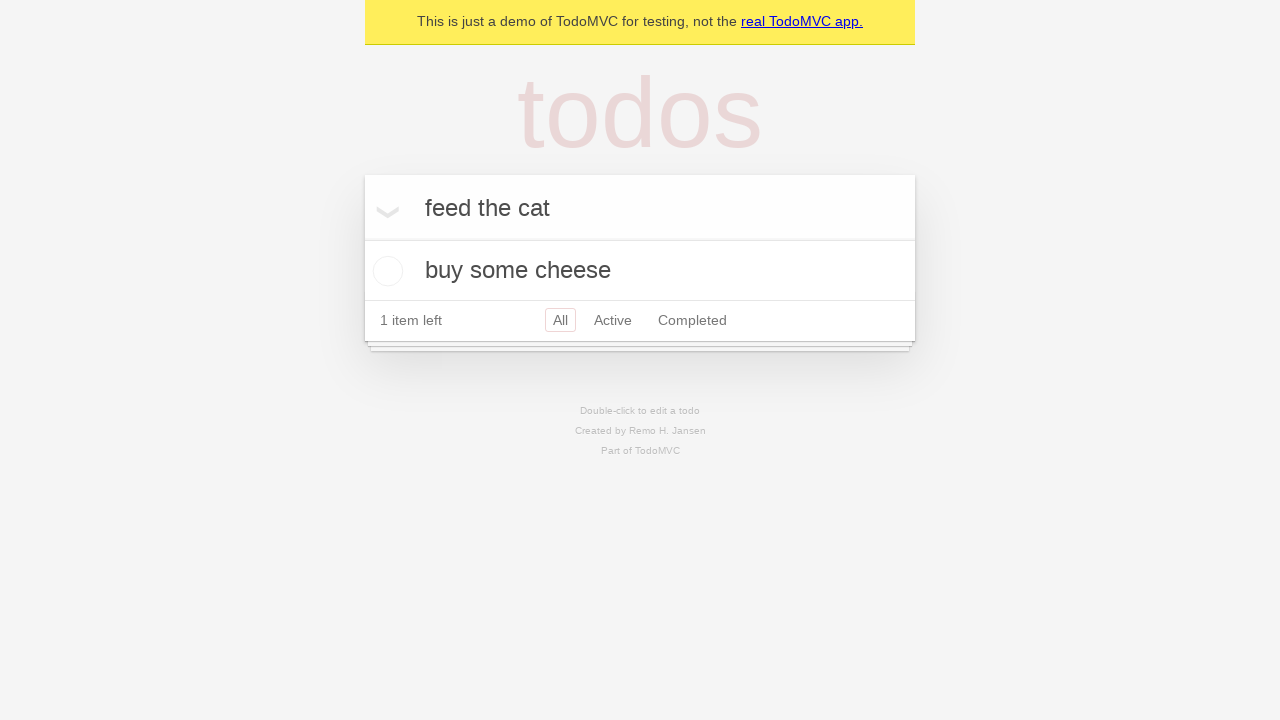

Pressed Enter to create second todo on internal:attr=[placeholder="What needs to be done?"i]
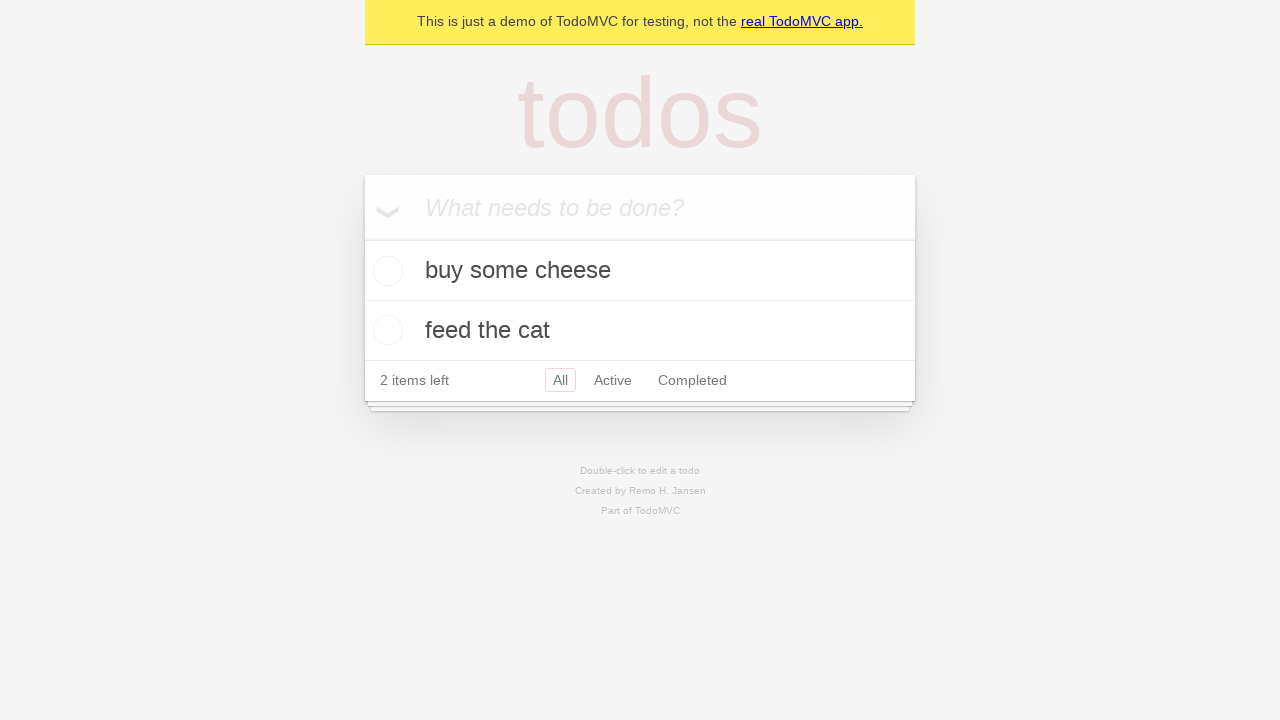

Filled third todo input with 'book a doctors appointment' on internal:attr=[placeholder="What needs to be done?"i]
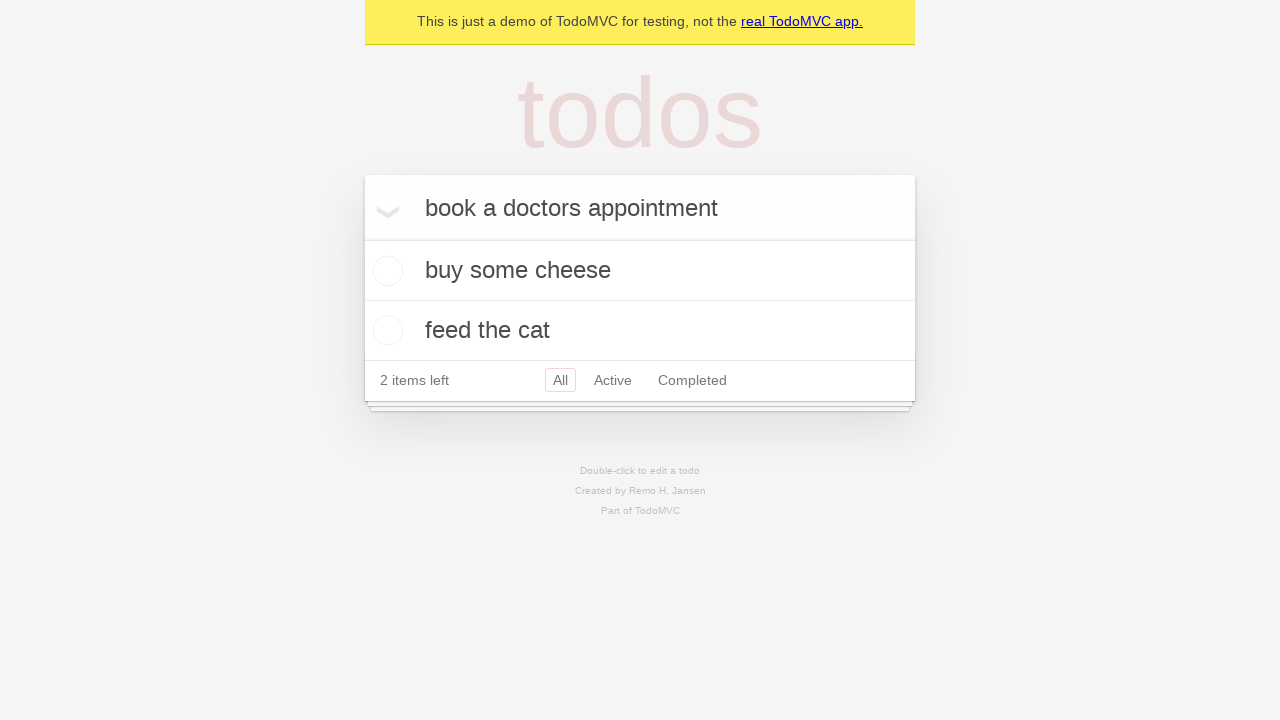

Pressed Enter to create third todo on internal:attr=[placeholder="What needs to be done?"i]
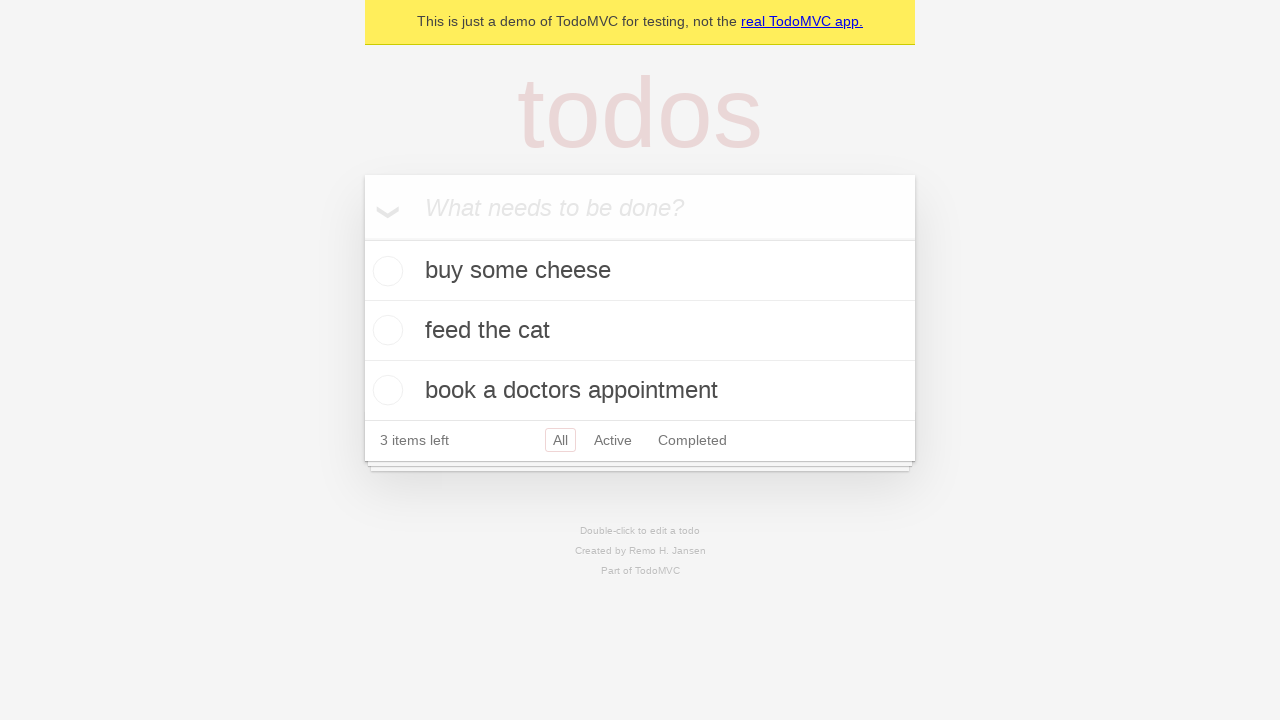

Double-clicked second todo item to enter edit mode at (640, 331) on internal:testid=[data-testid="todo-item"s] >> nth=1
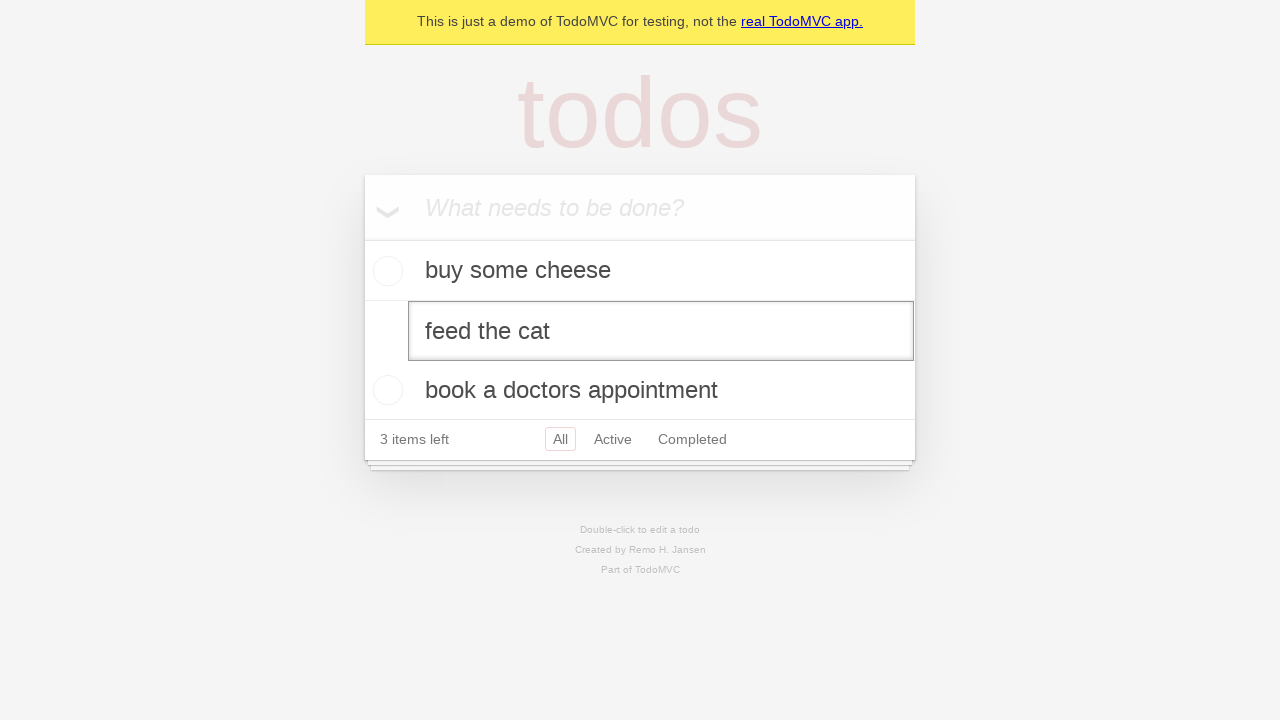

Changed second todo text to 'buy some sausages' on internal:testid=[data-testid="todo-item"s] >> nth=1 >> internal:role=textbox[nam
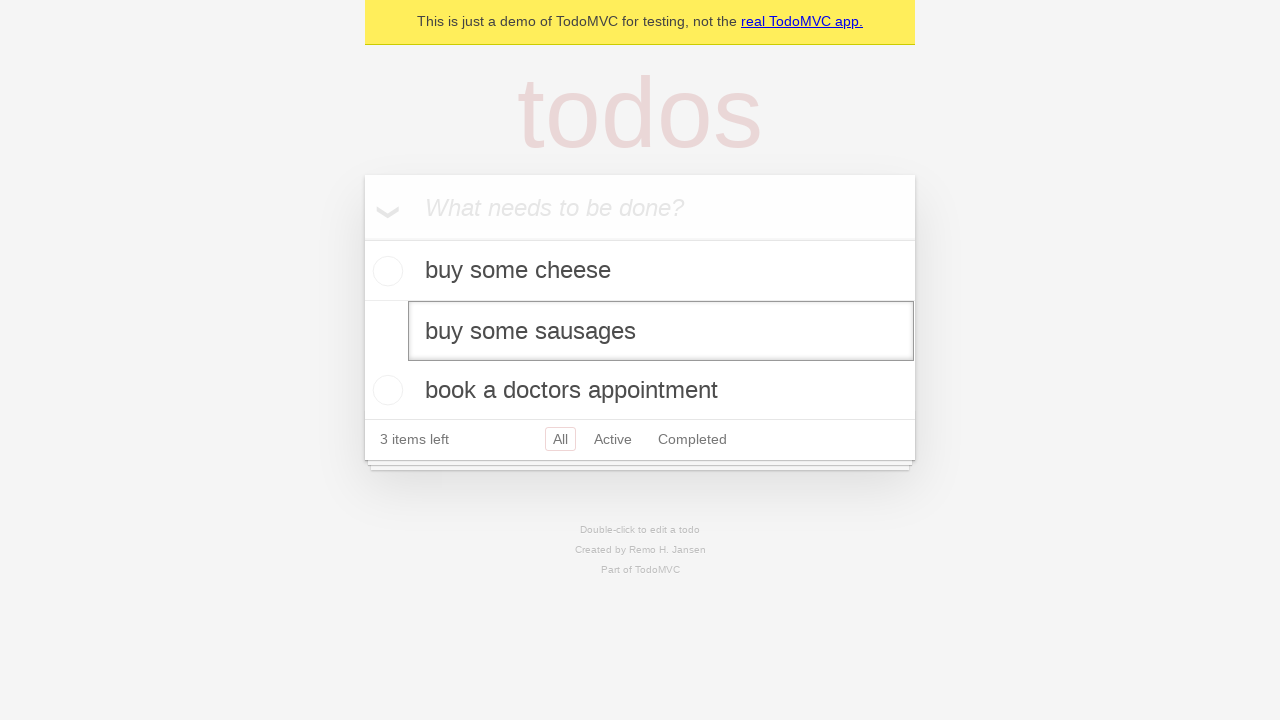

Dispatched blur event to save edits on the second todo
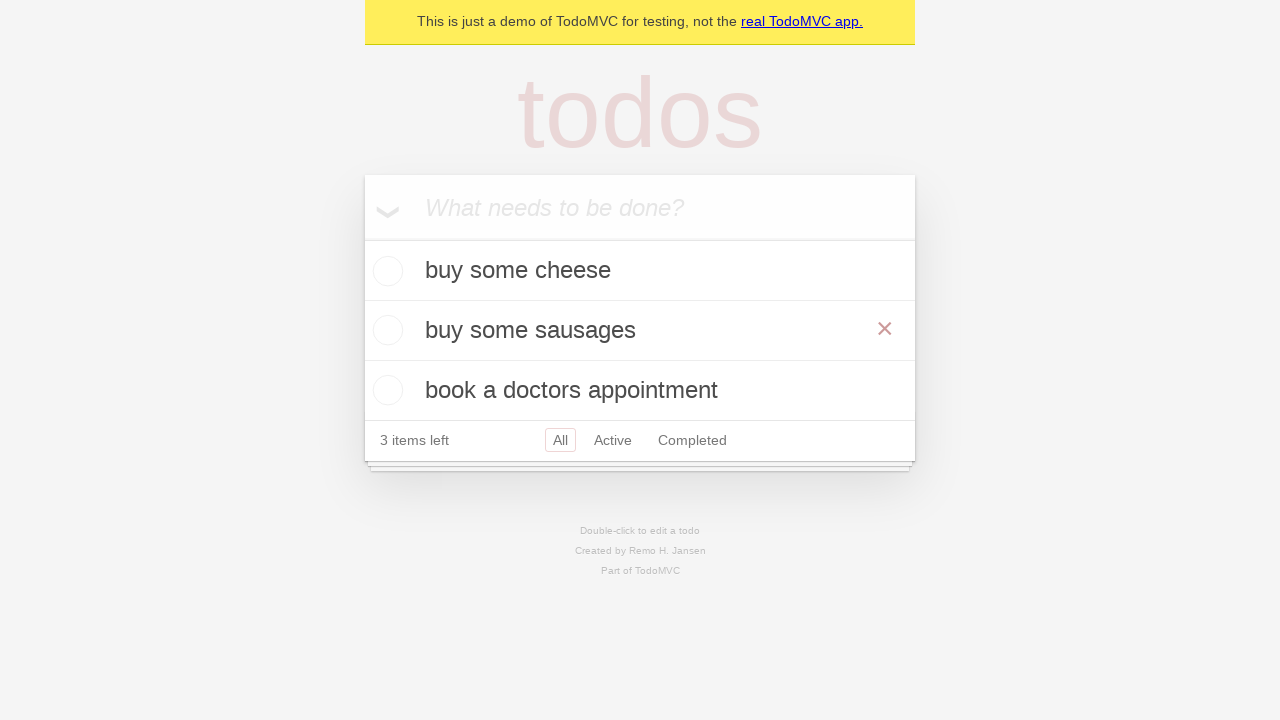

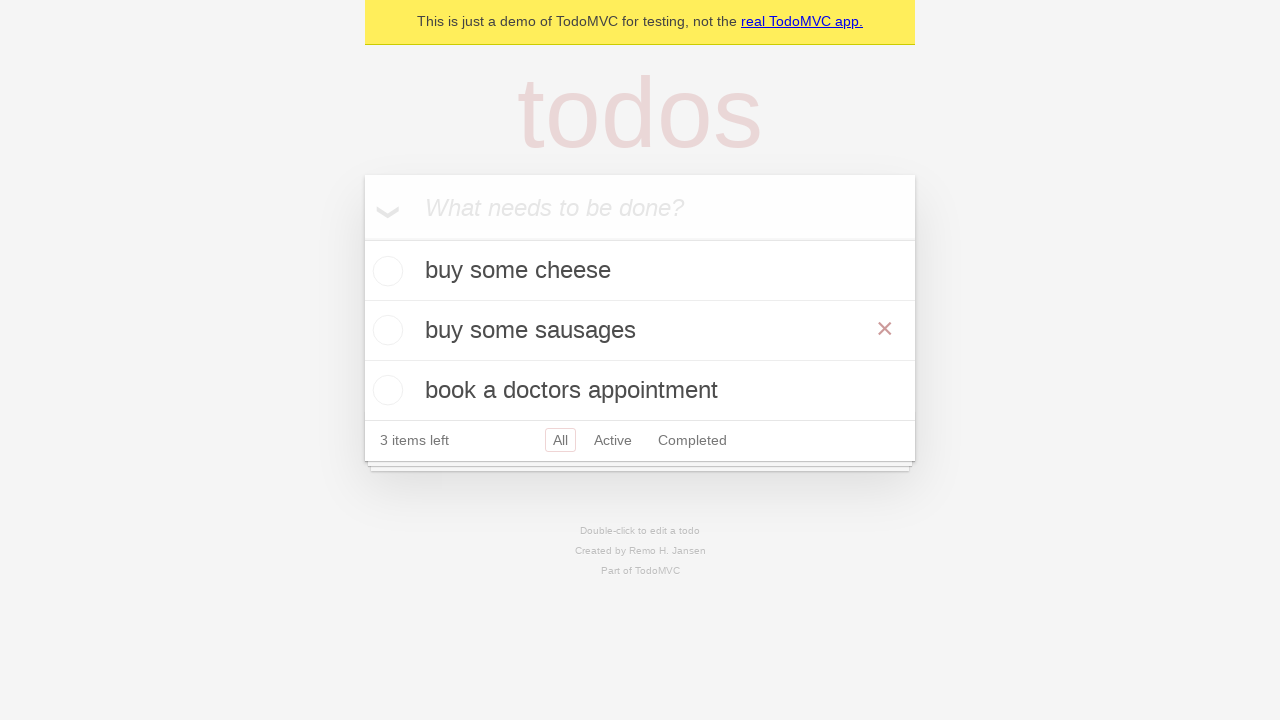